Tests browser window handling by clicking a button that opens a new window, switching to the new window, and verifying the page title of the new window.

Starting URL: https://www.leafground.com/window.xhtml

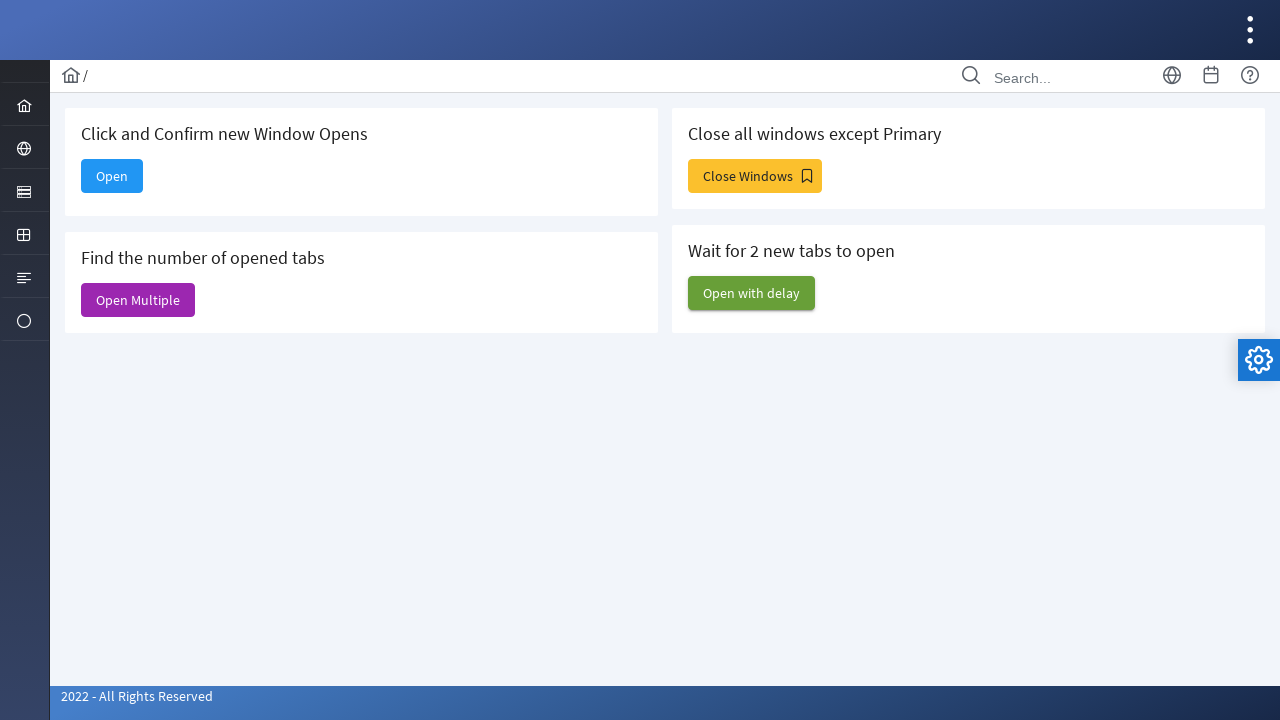

Retrieved parent window title
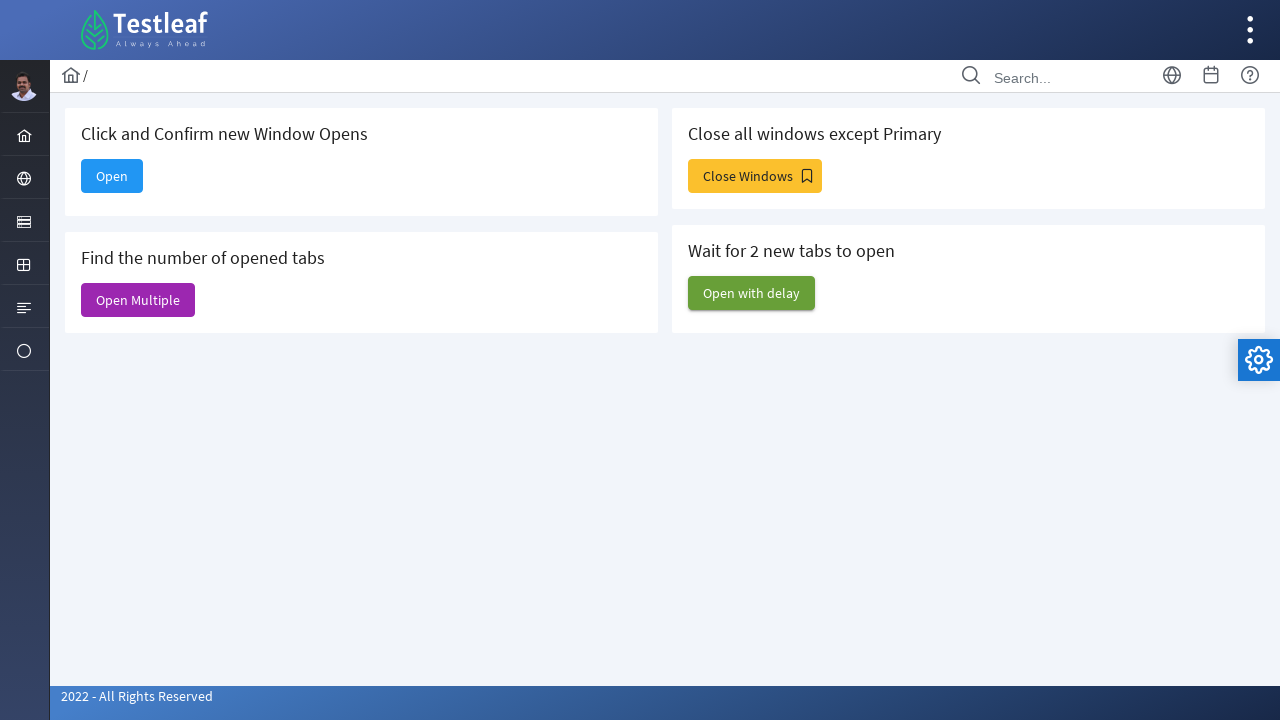

Clicked 'Open' button to open new window at (112, 176) on xpath=//span[text()='Open']
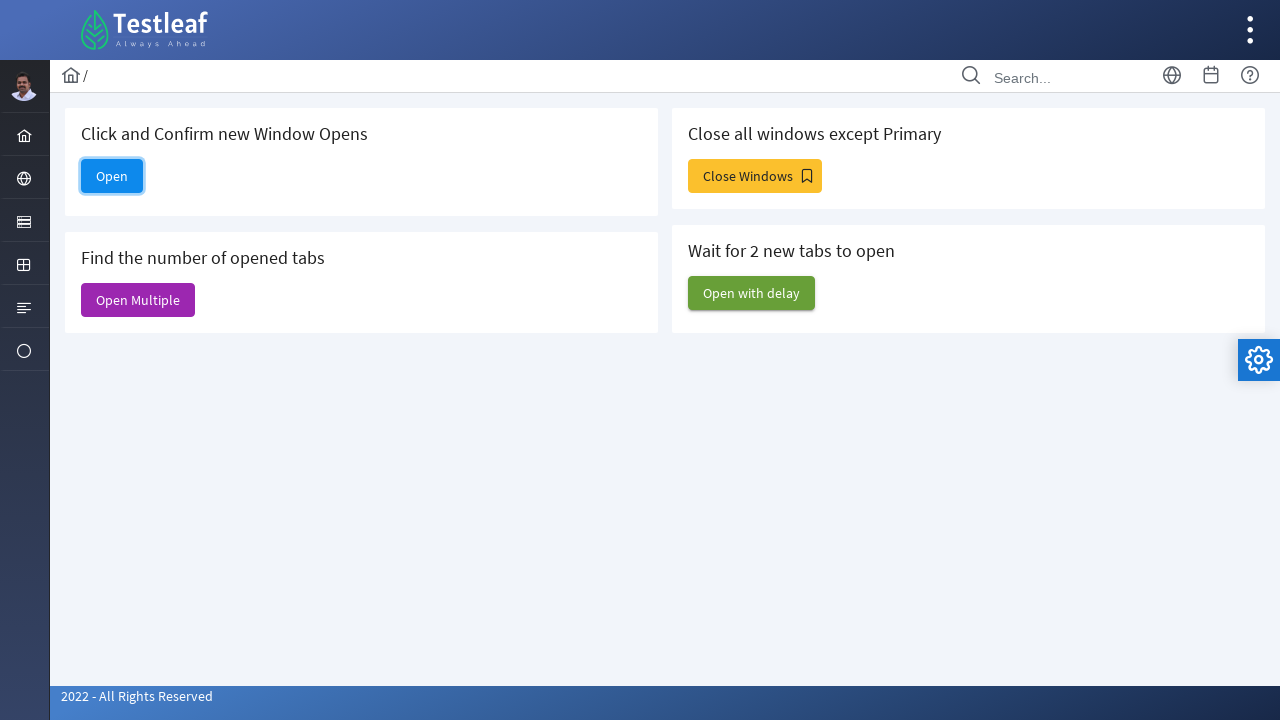

New window opened and captured
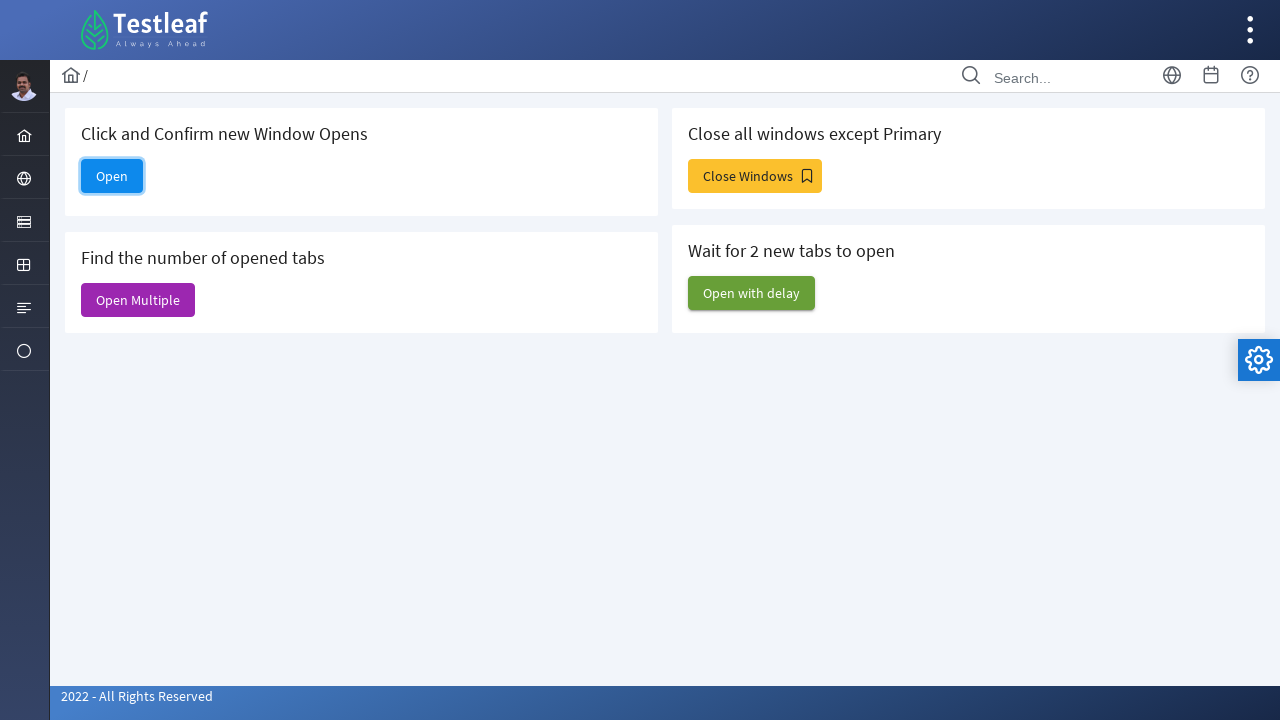

New window page loaded
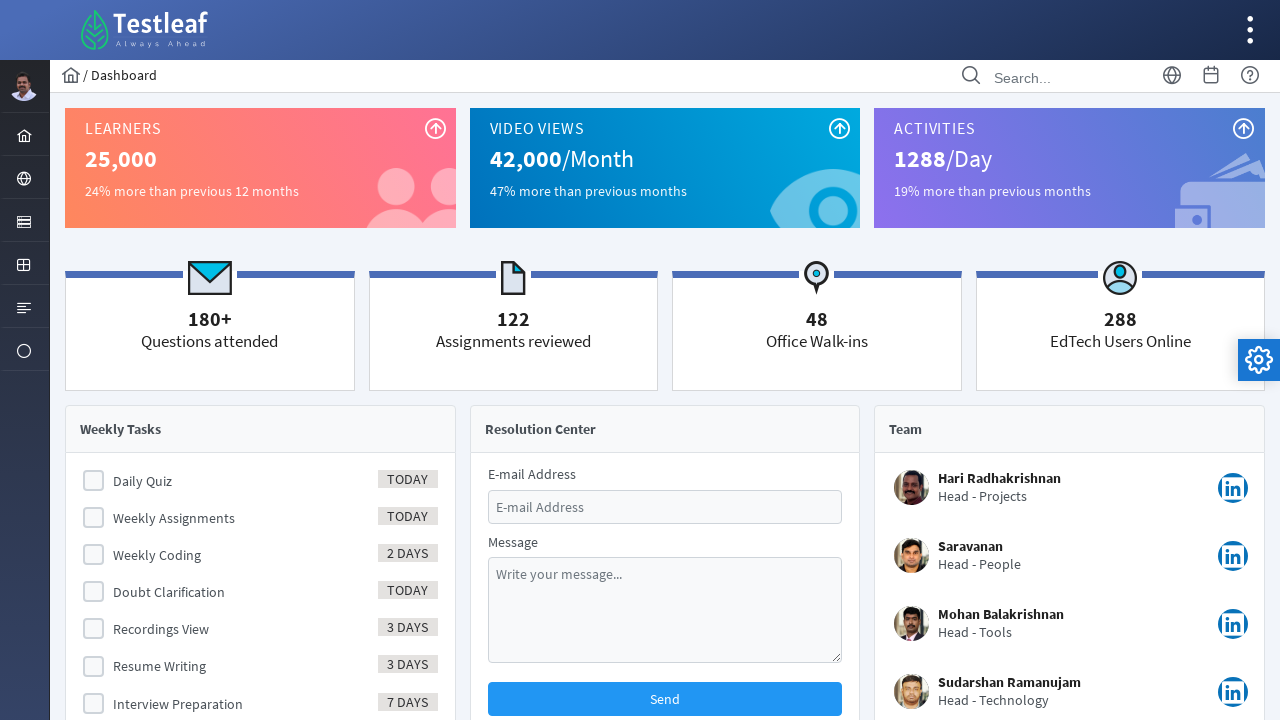

Retrieved child window title
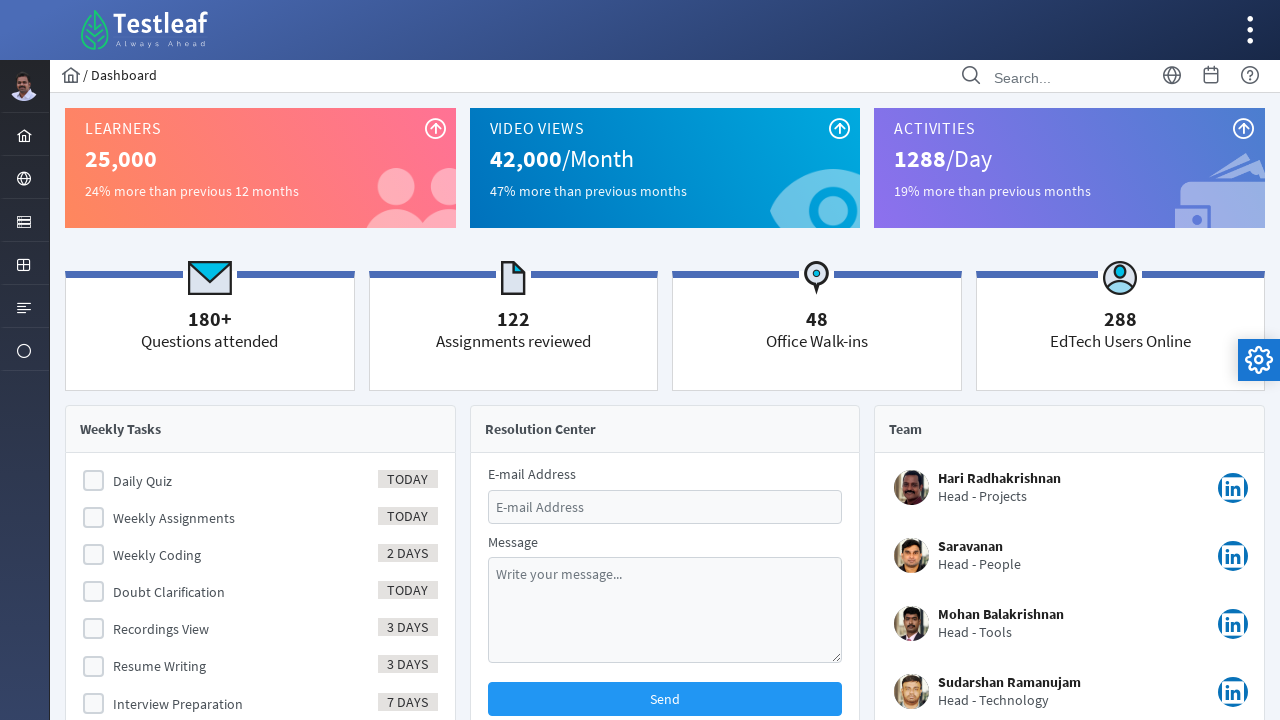

Closed child window
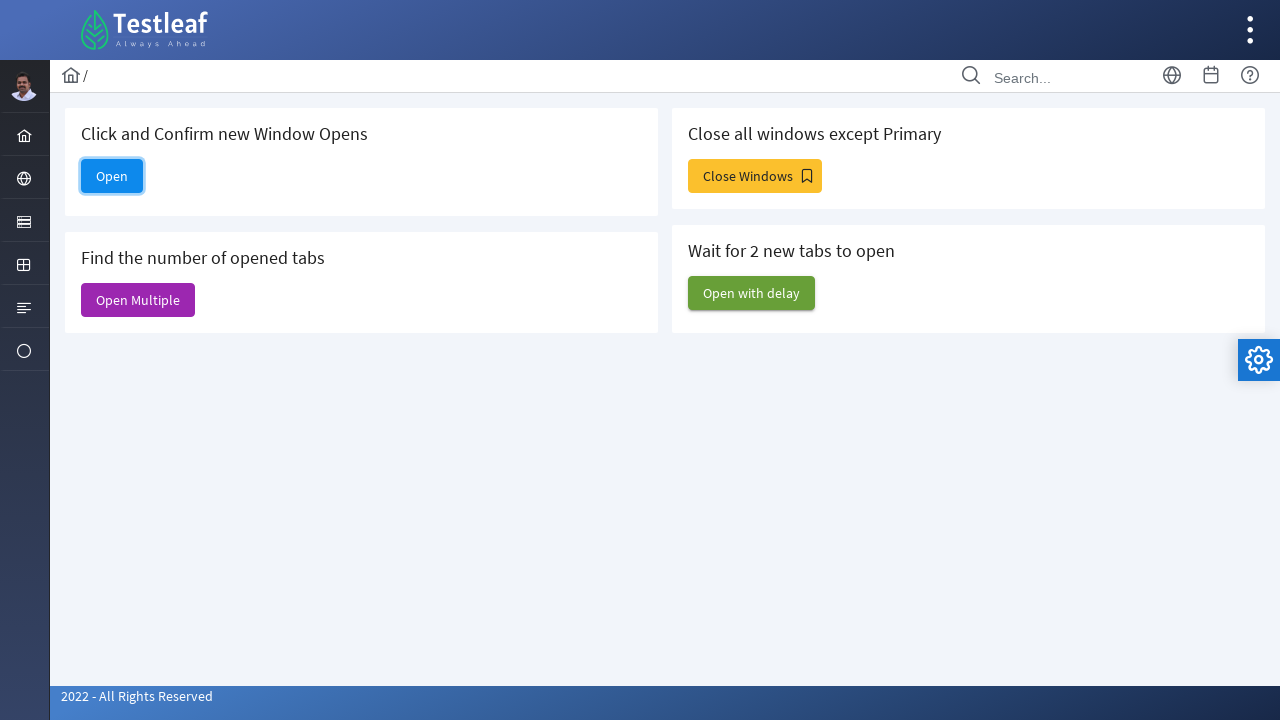

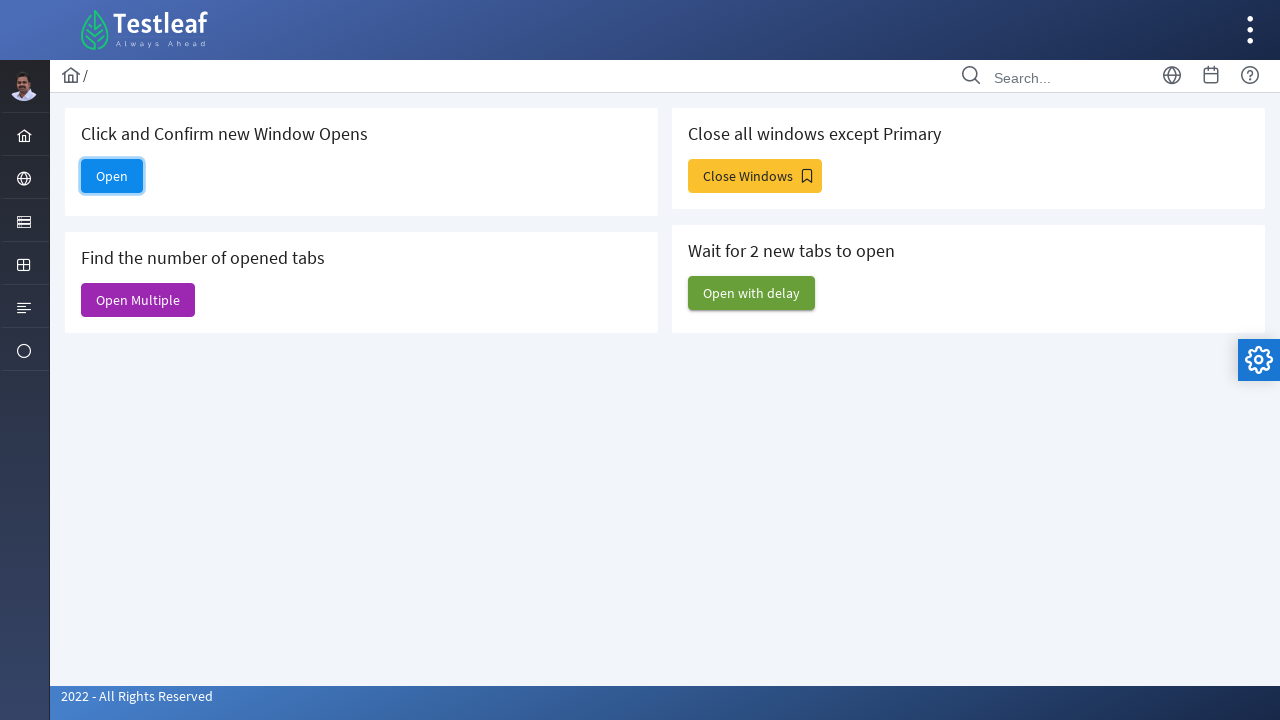